Navigates to Rediff Money homepage and verifies that links are present on the page

Starting URL: https://money.rediff.com/index.html

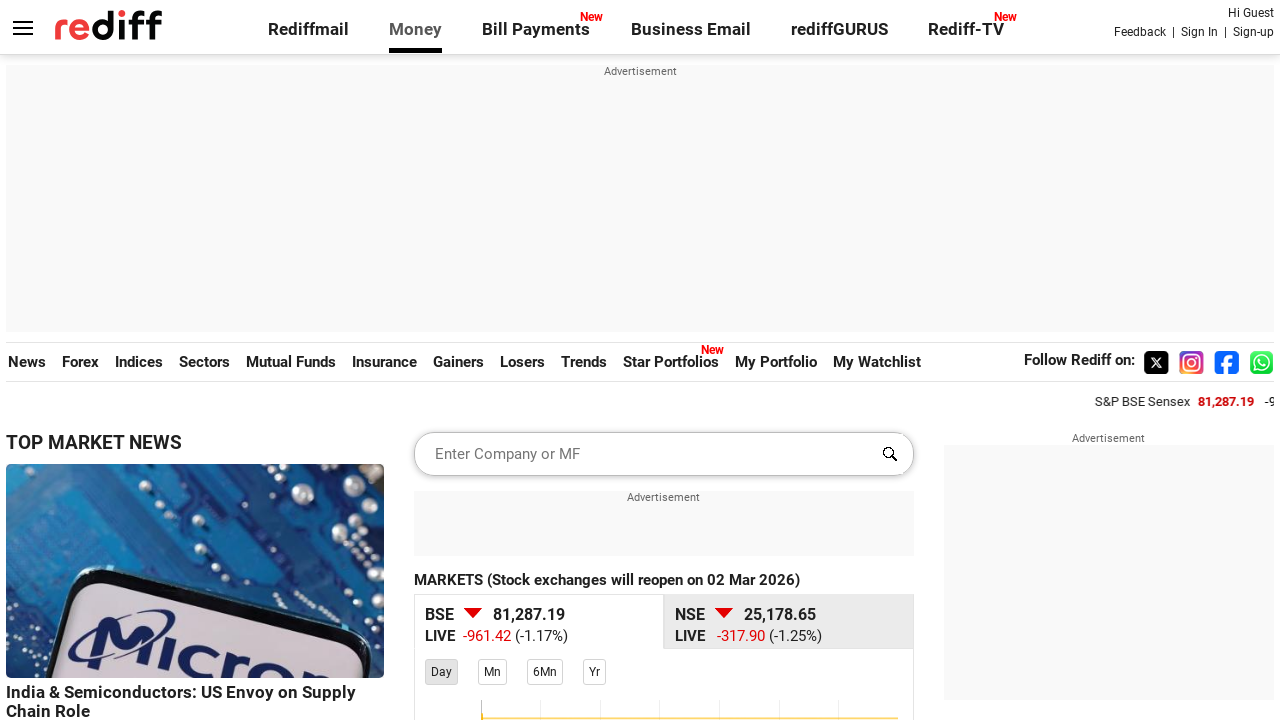

Navigated to Rediff Money homepage
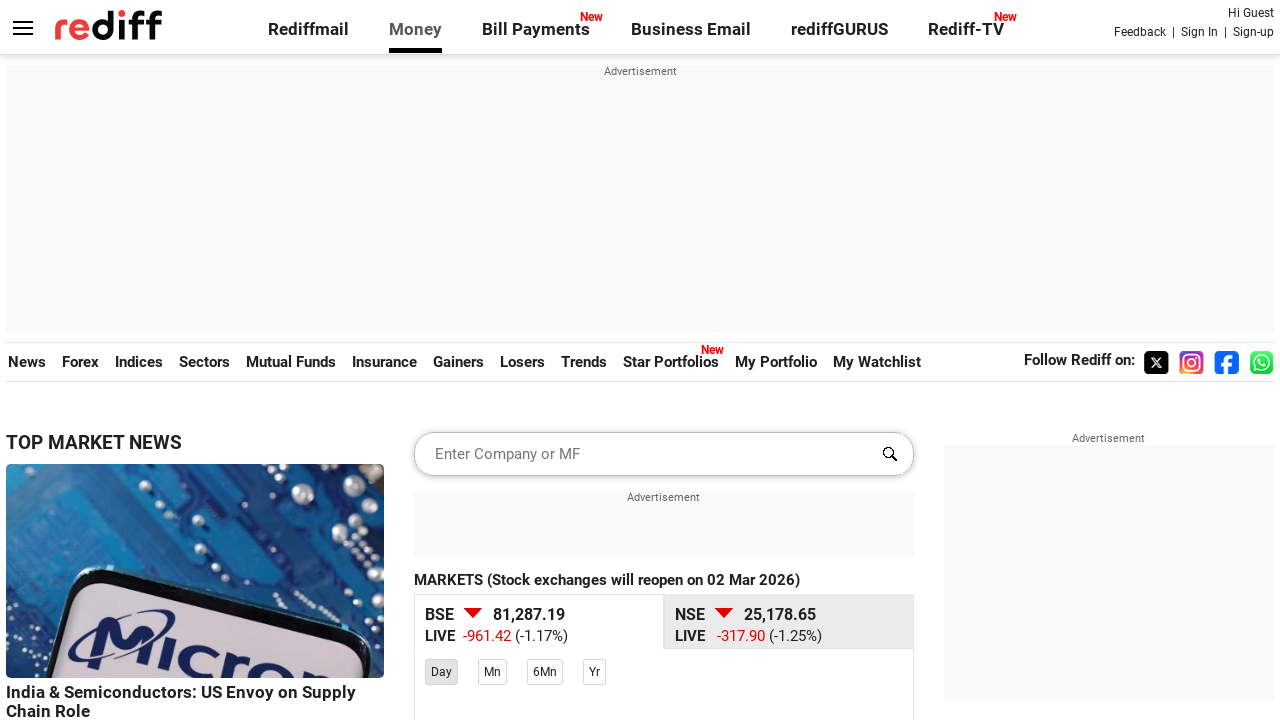

Links are present on the Rediff Money homepage
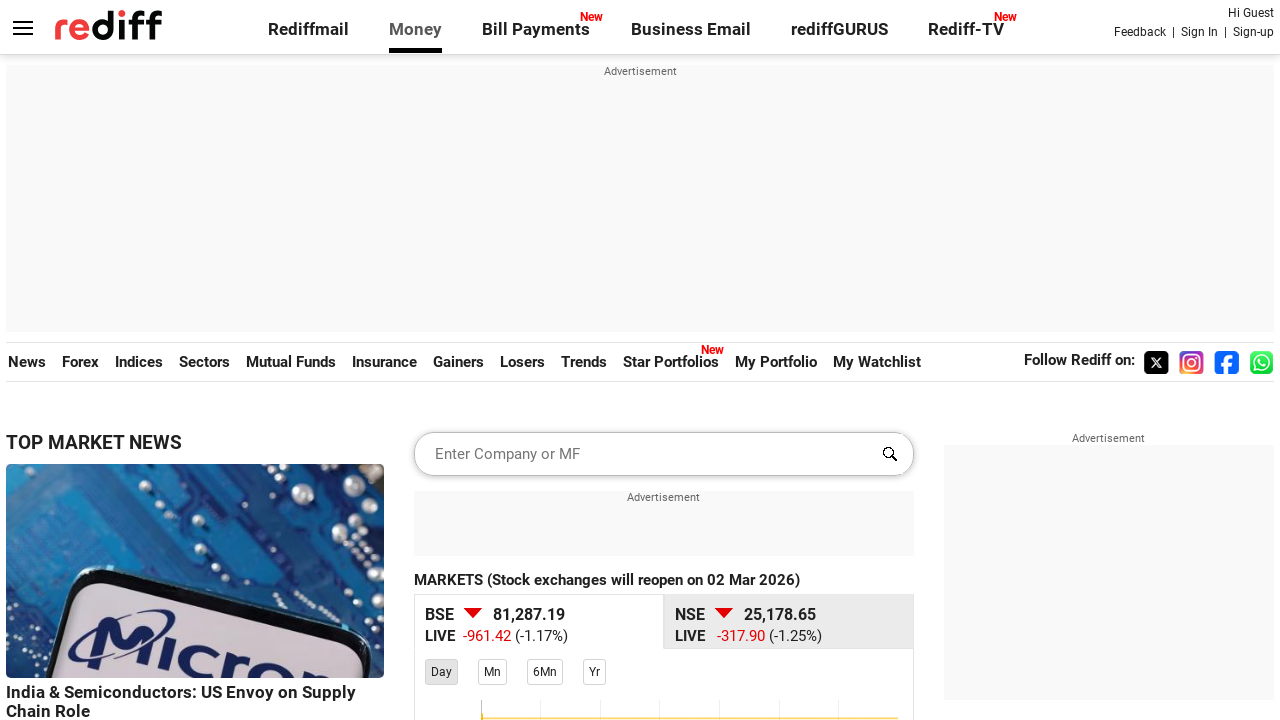

Counted 271 links on the page
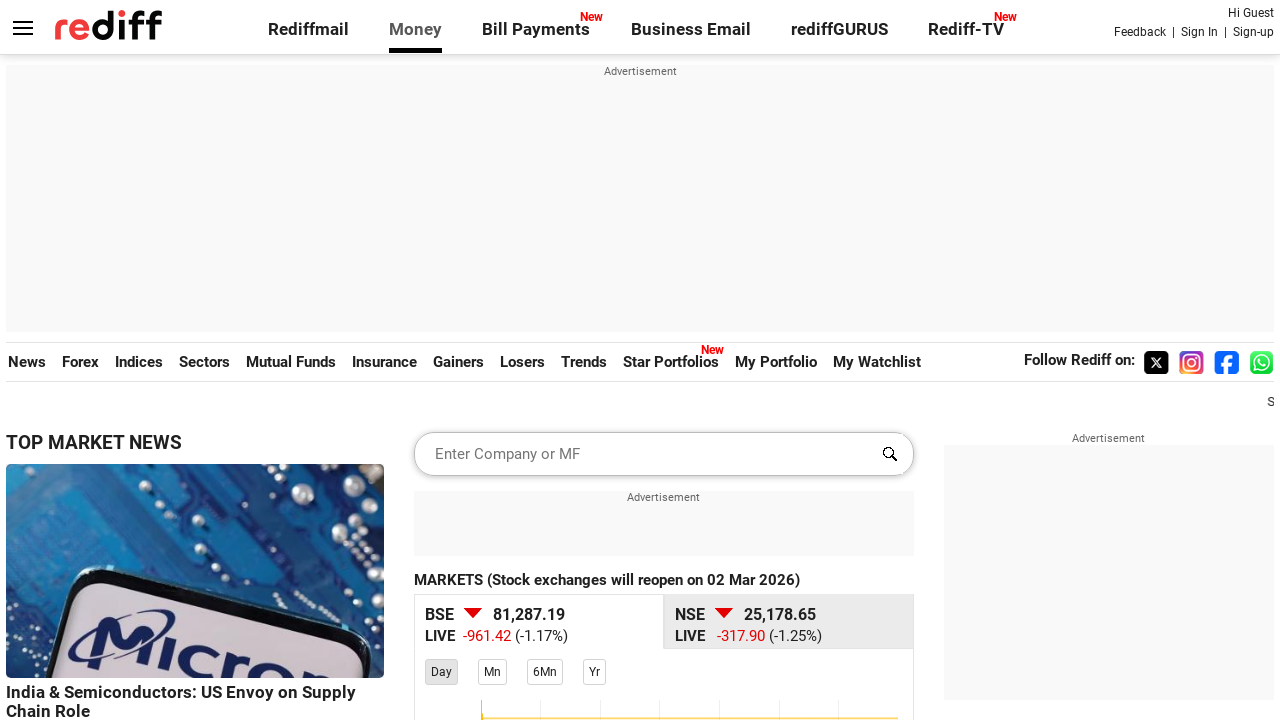

Verified that links are present on the Rediff Money homepage
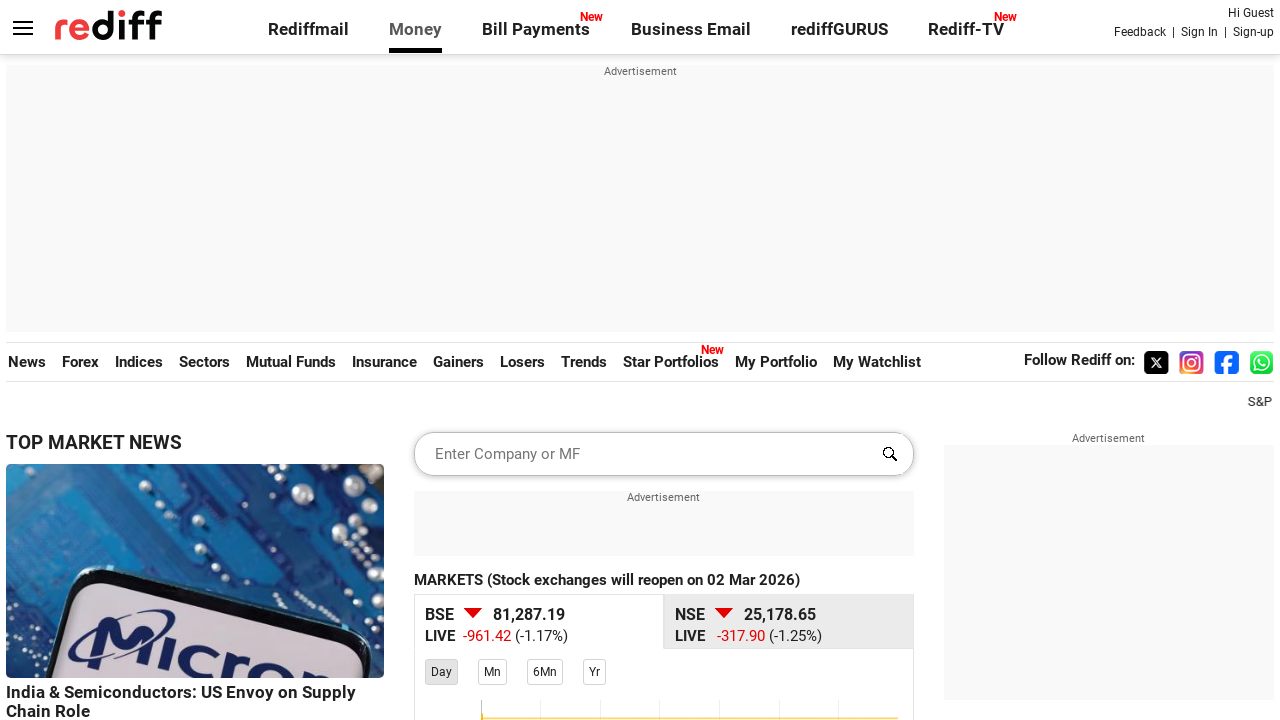

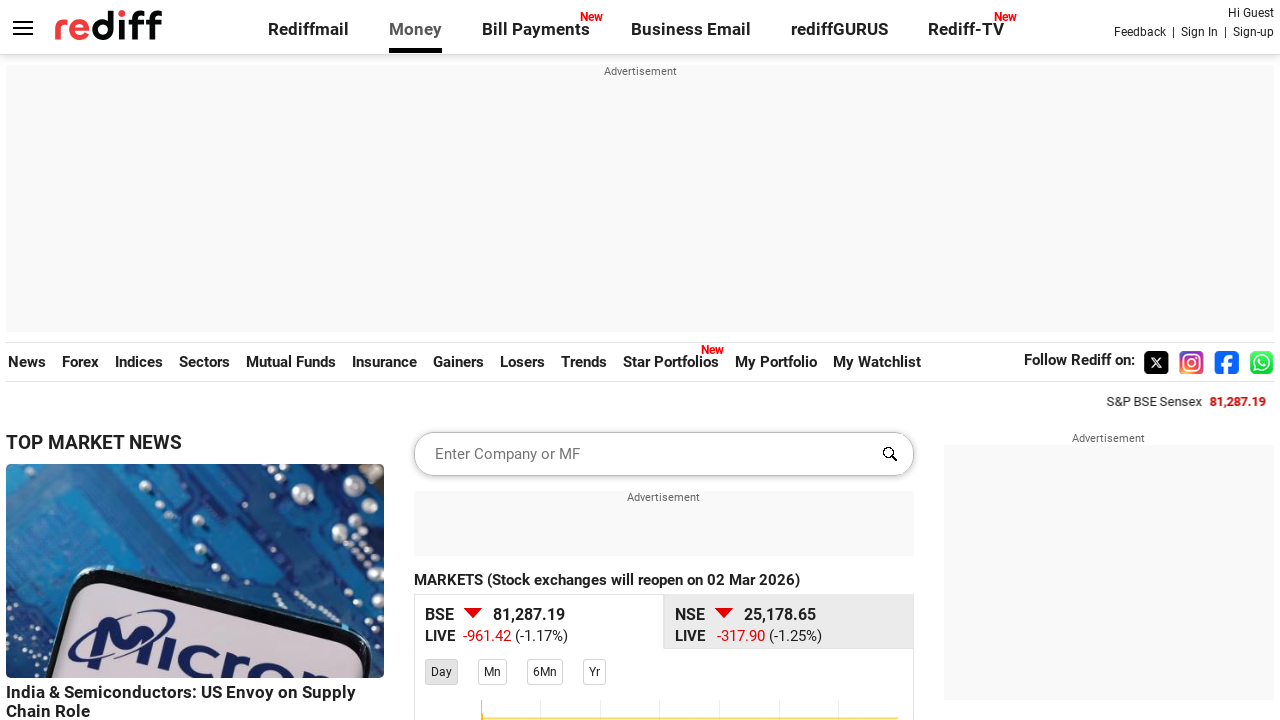